Tests mouse hover functionality by showing a hidden element and clicking on a menu option that appears on hover

Starting URL: https://rahulshettyacademy.com/AutomationPractice/

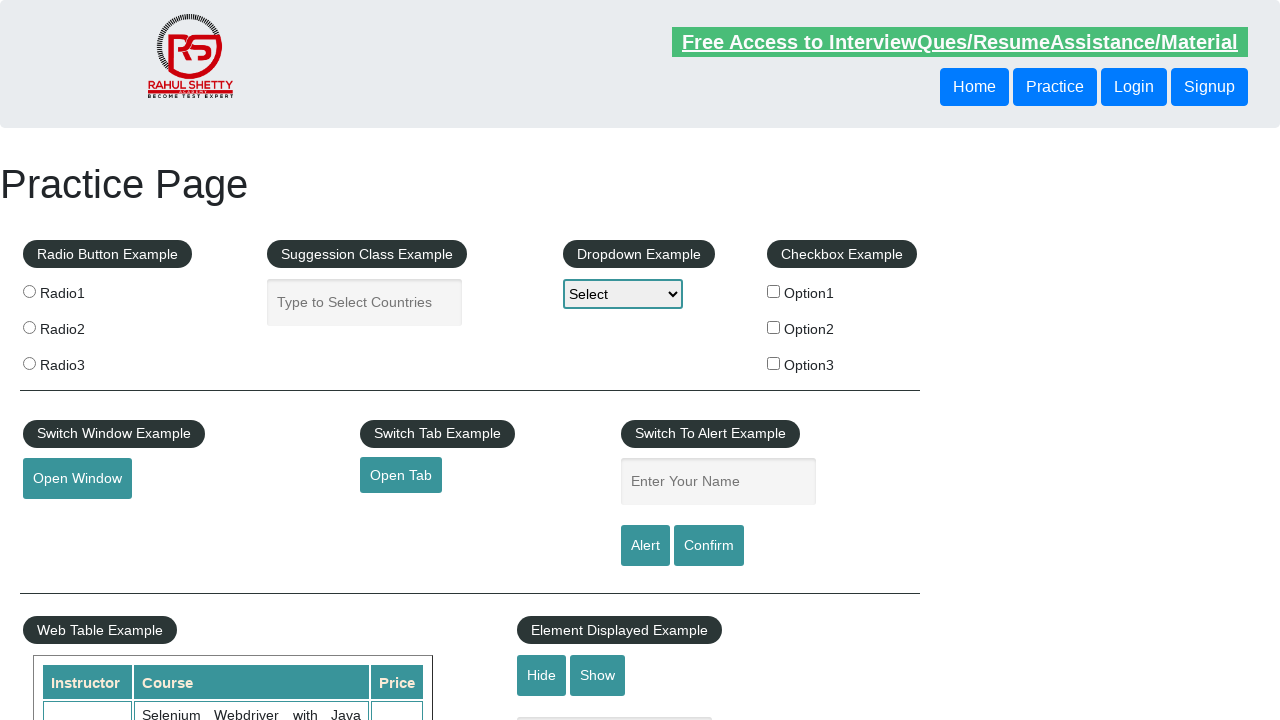

Hovered over mouse hover element to reveal hidden menu at (83, 361) on #mousehover
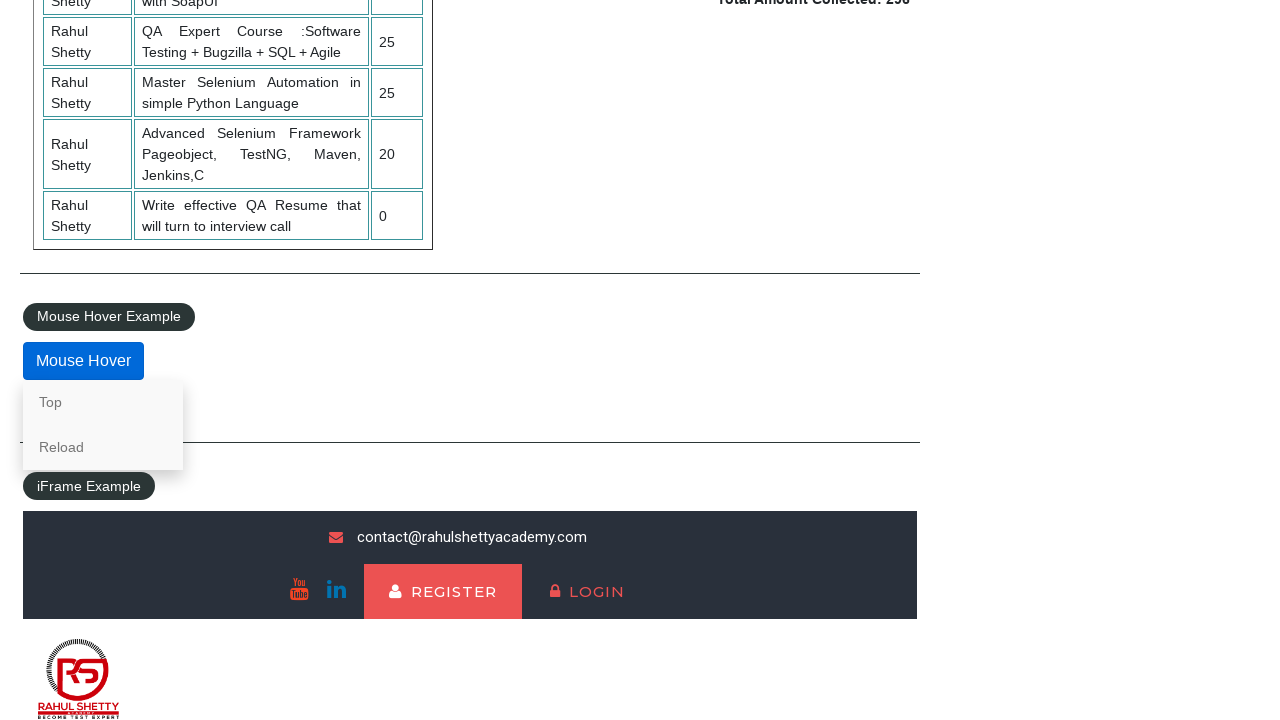

Clicked on 'Top' option from hover menu at (103, 402) on text=Top
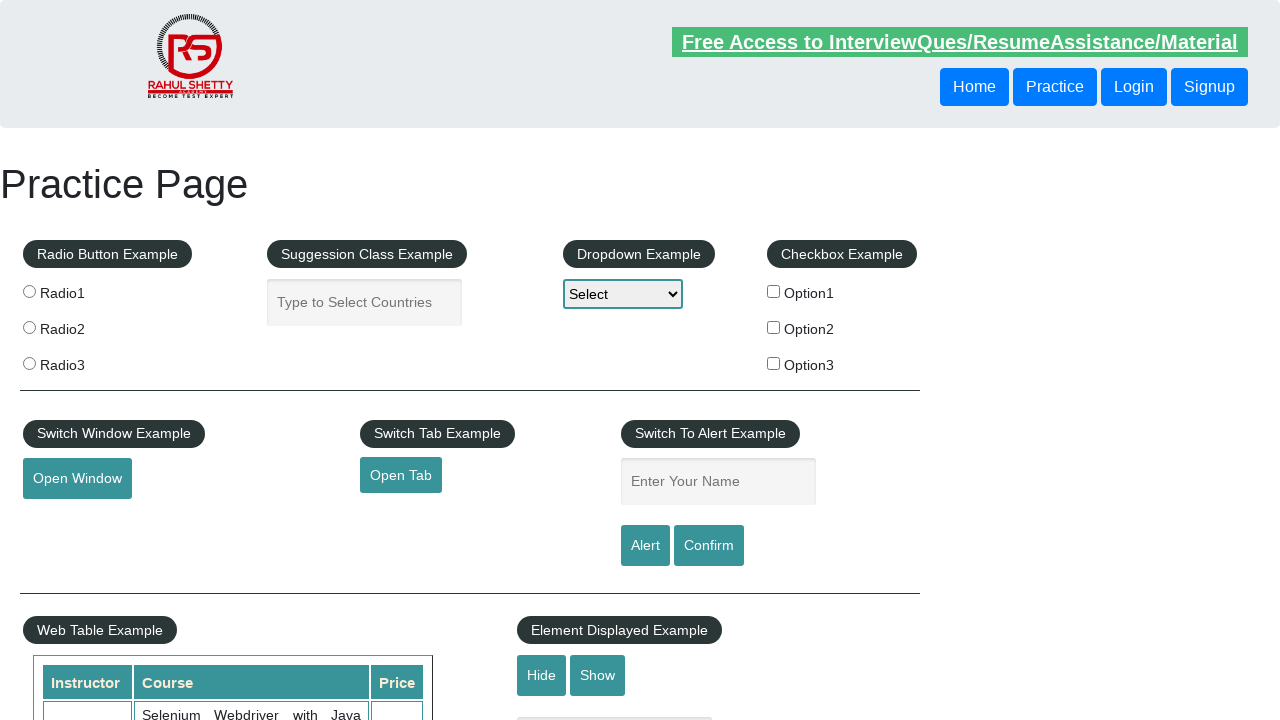

Verified that URL contains 'top'
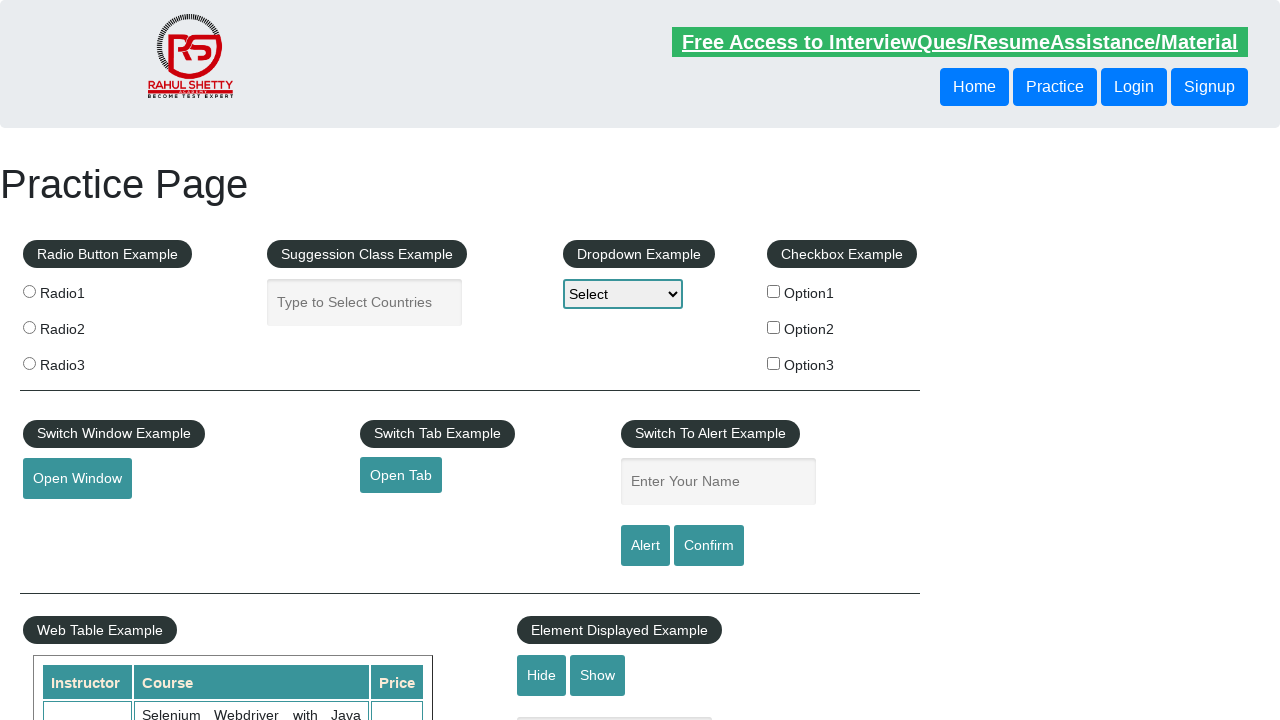

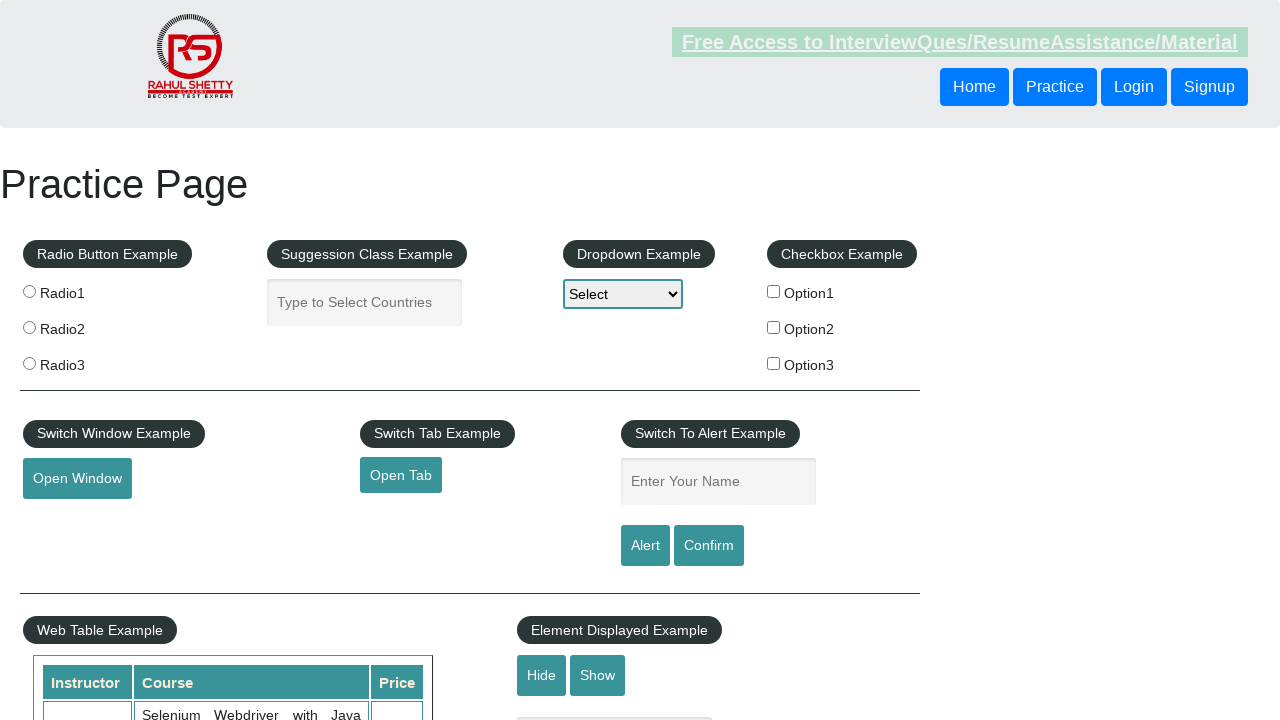